Tests a jQuery UI price range slider by dragging the minimum slider handle to the right and the maximum slider handle to the left to adjust the price range

Starting URL: https://www.jqueryscript.net/demo/Price-Range-Slider-jQuery-UI/

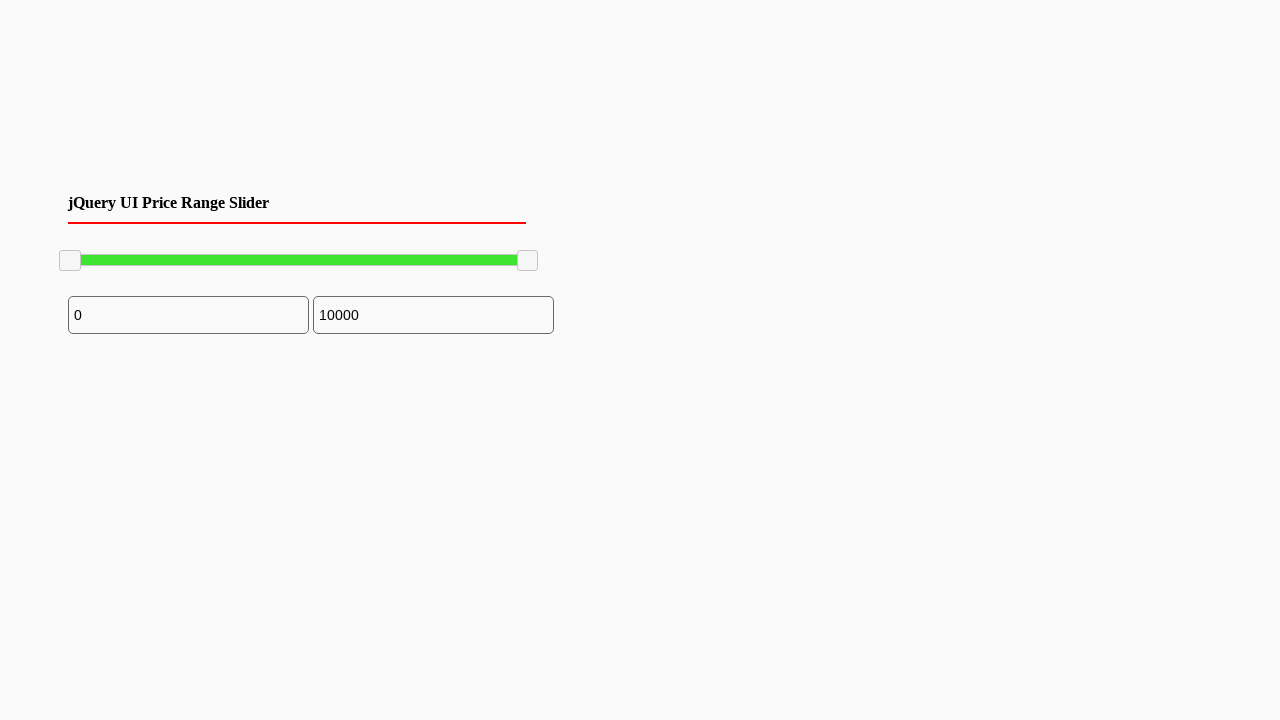

Located the minimum price slider handle
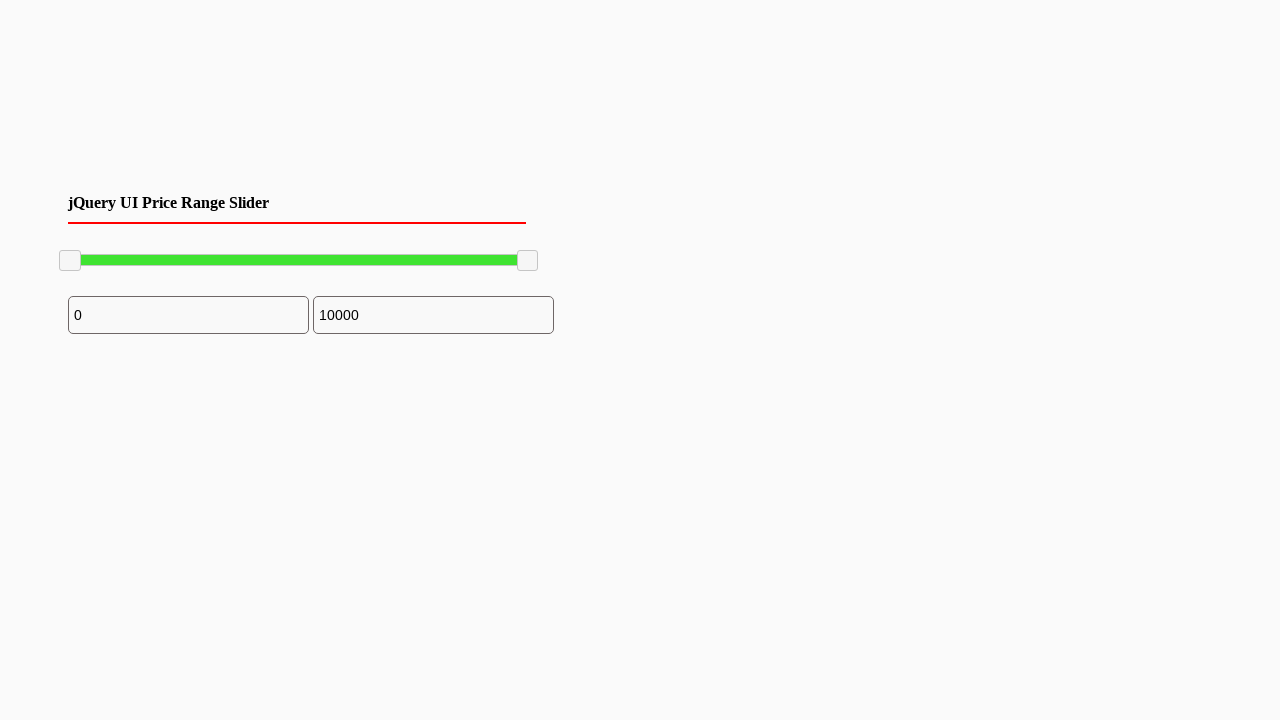

Located the maximum price slider handle
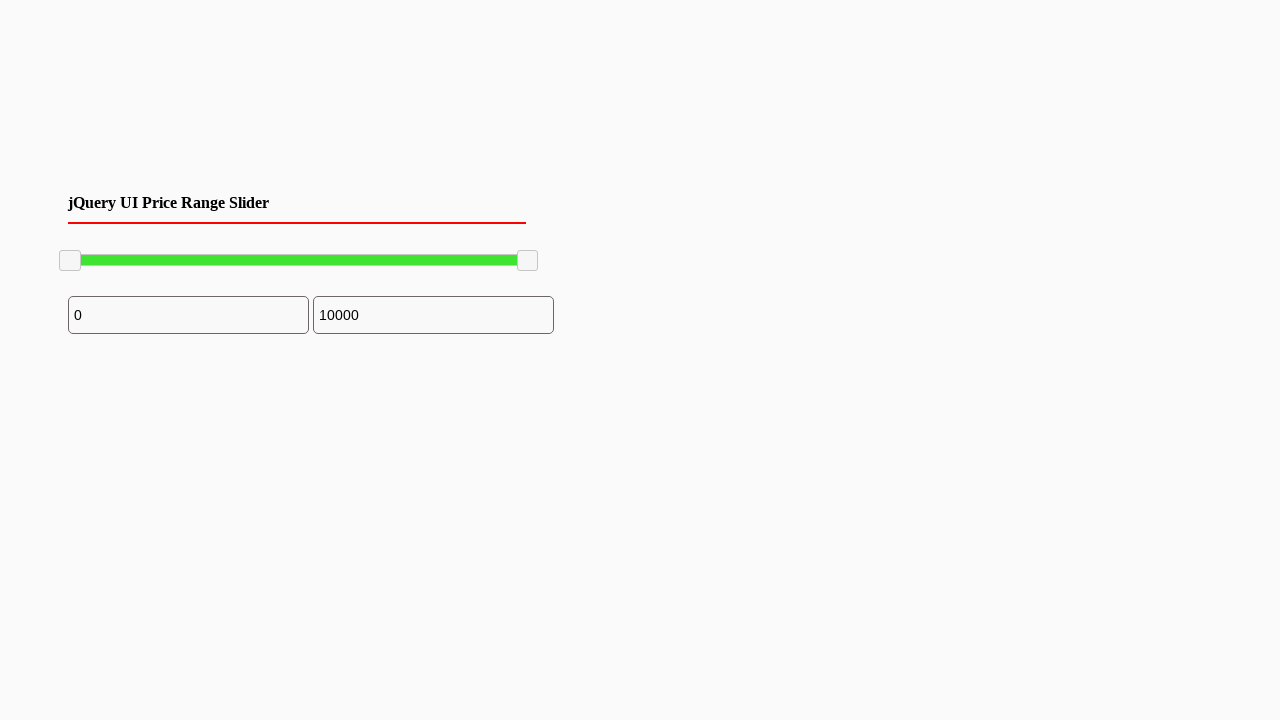

Retrieved bounding box of minimum slider handle
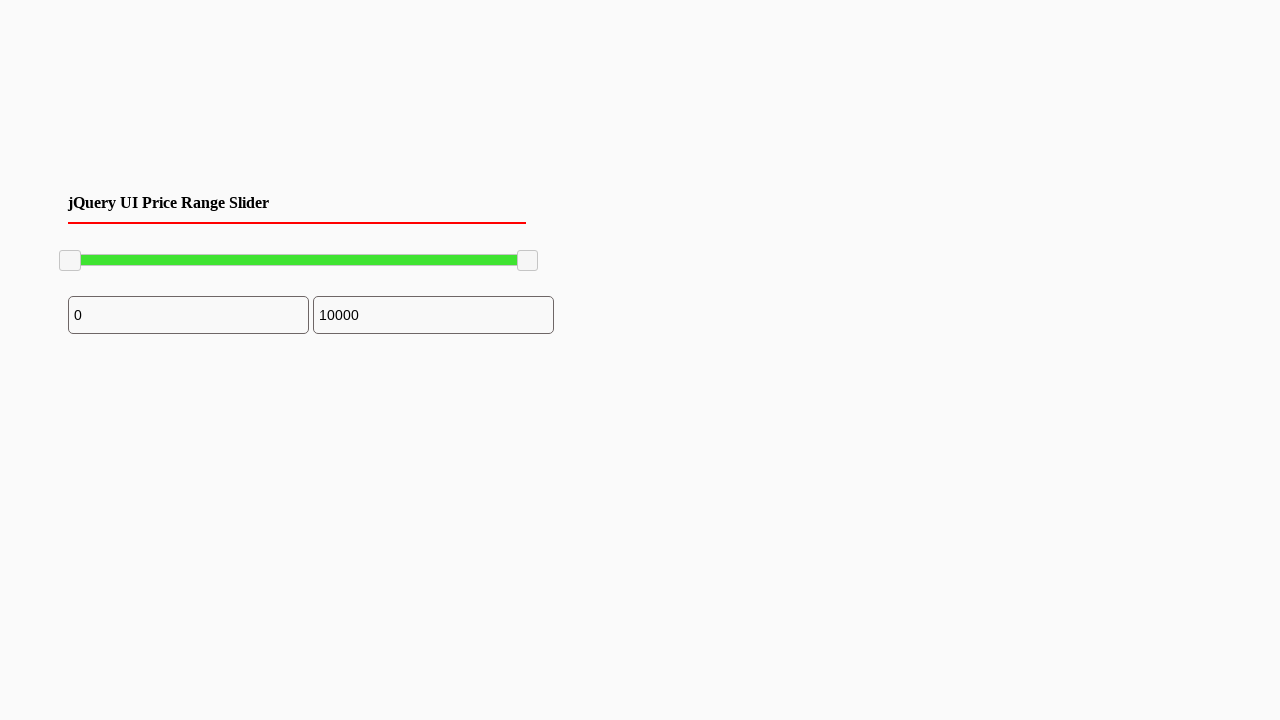

Moved mouse to minimum slider handle center at (70, 261)
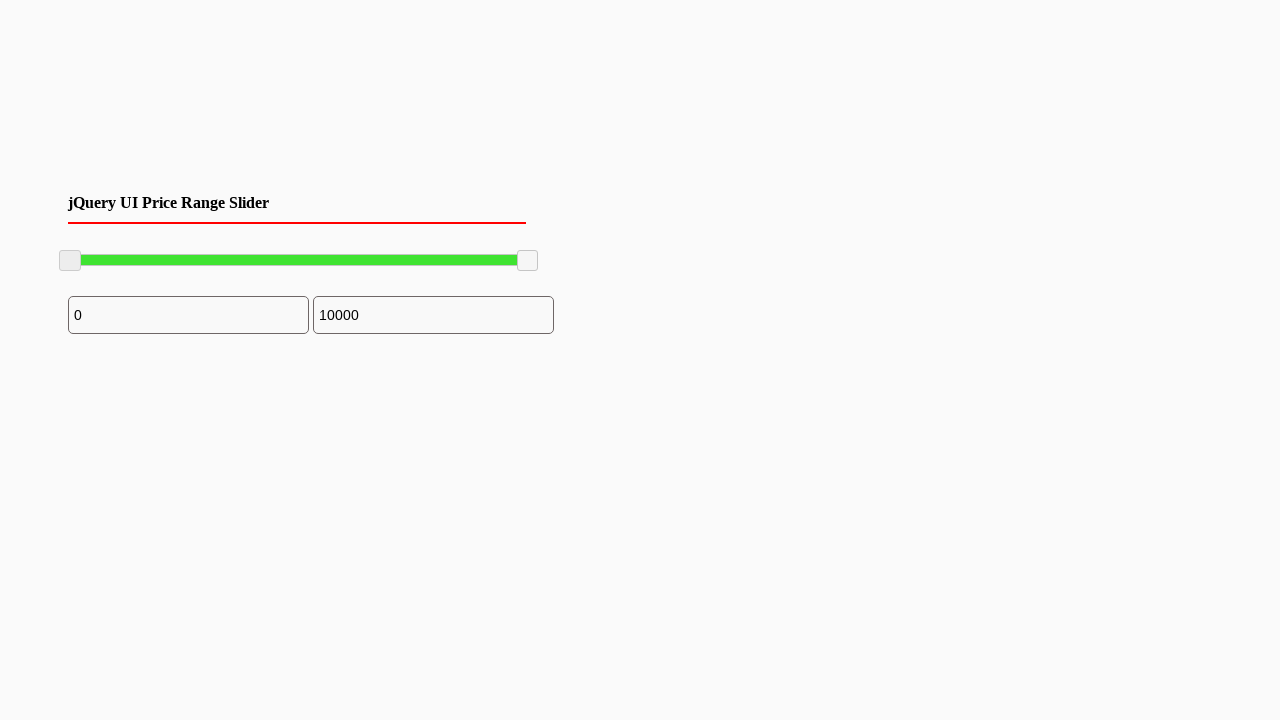

Pressed down mouse button on minimum slider handle at (70, 261)
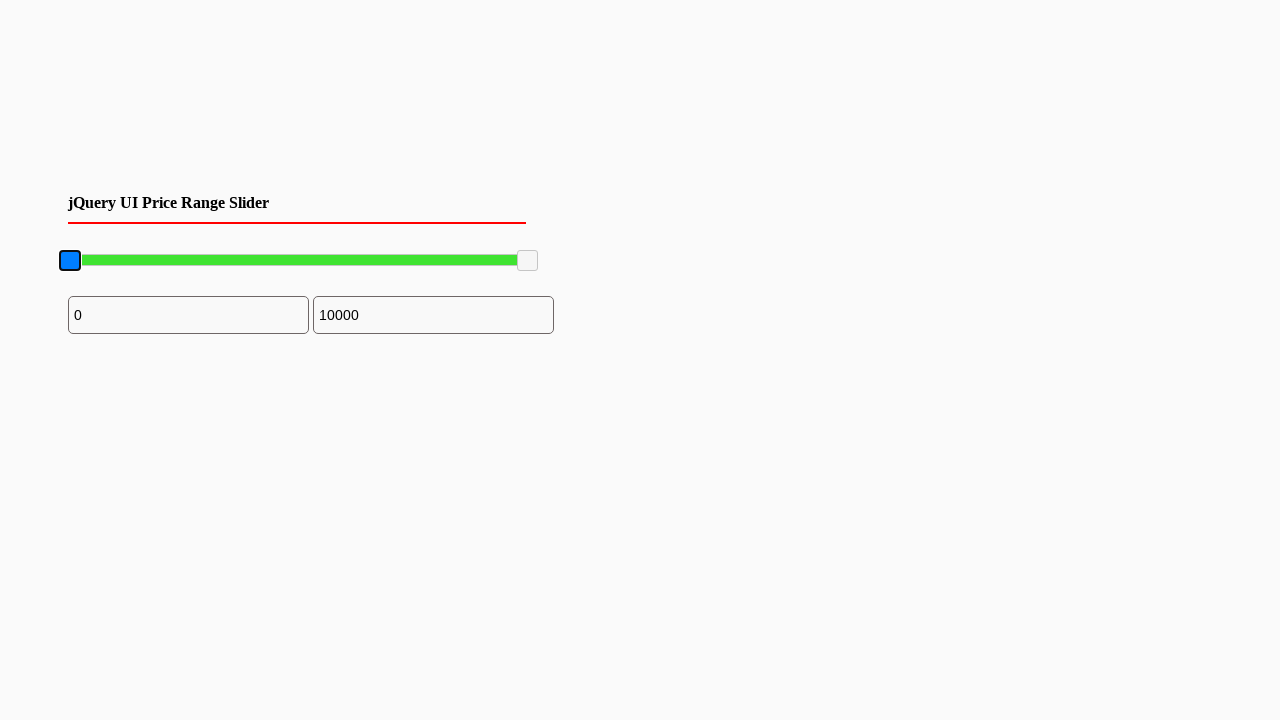

Dragged minimum slider handle 150 pixels to the right at (220, 261)
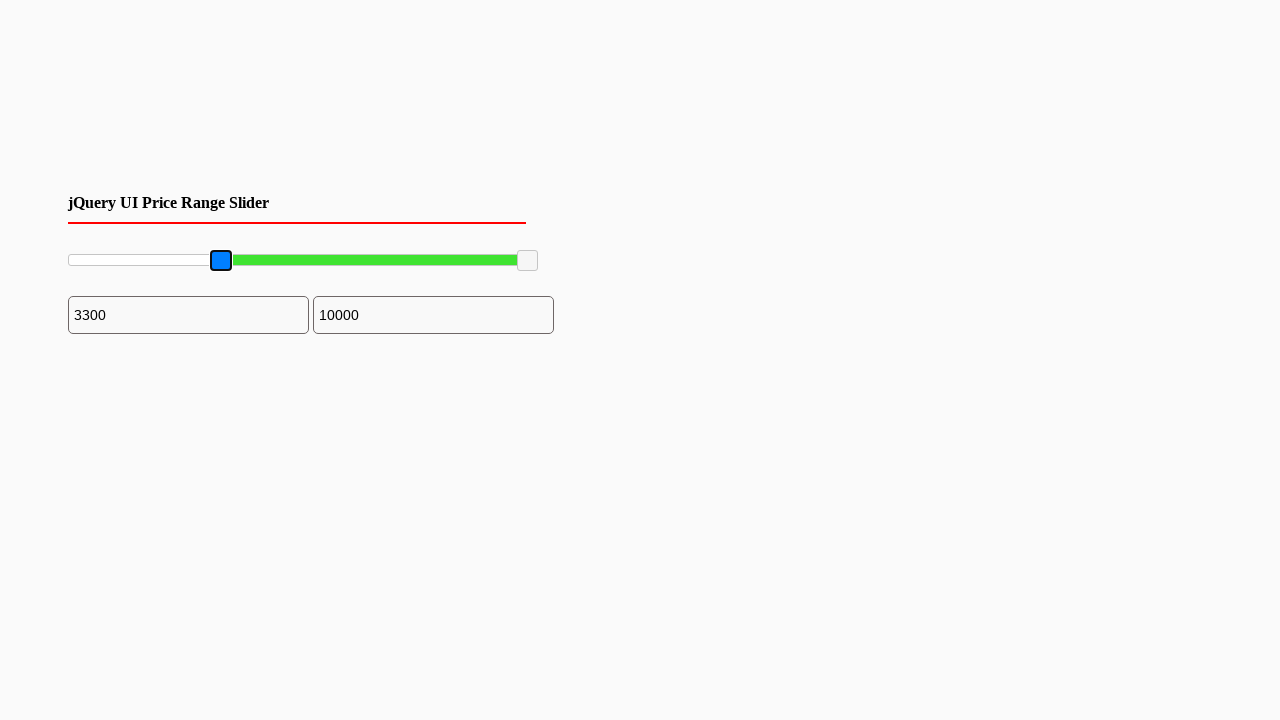

Released mouse button to complete minimum slider drag at (220, 261)
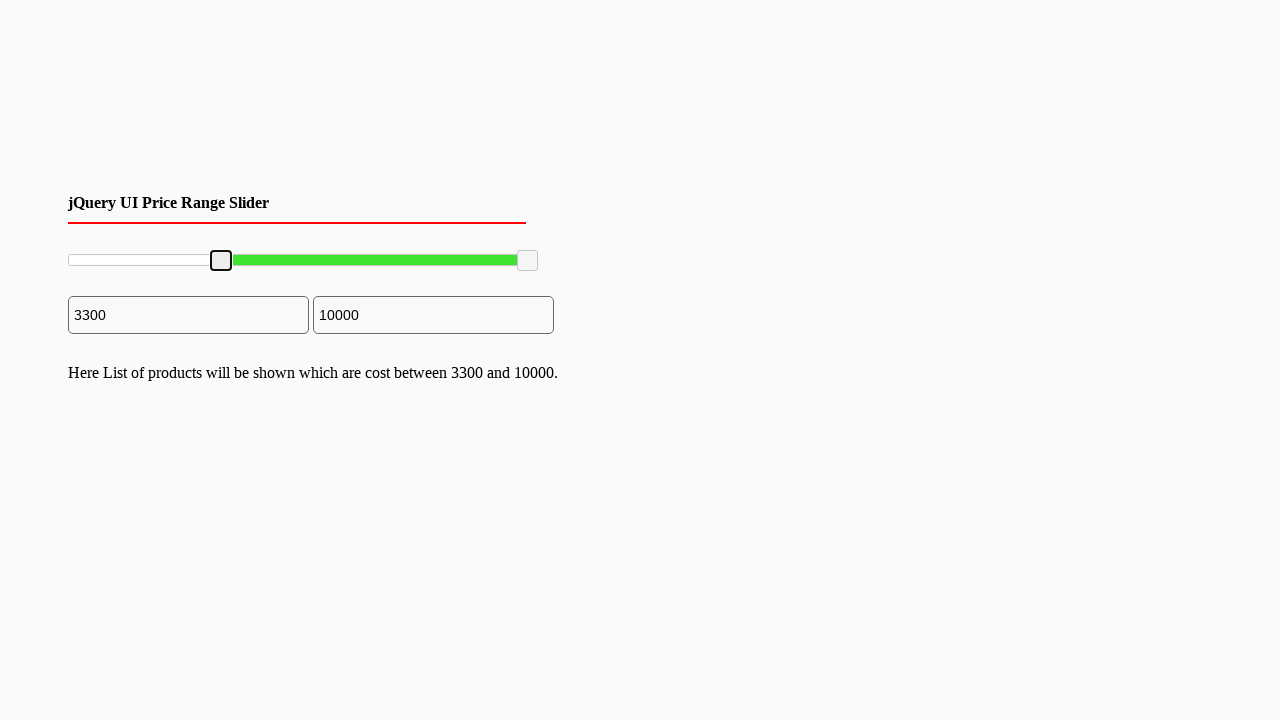

Retrieved bounding box of maximum slider handle
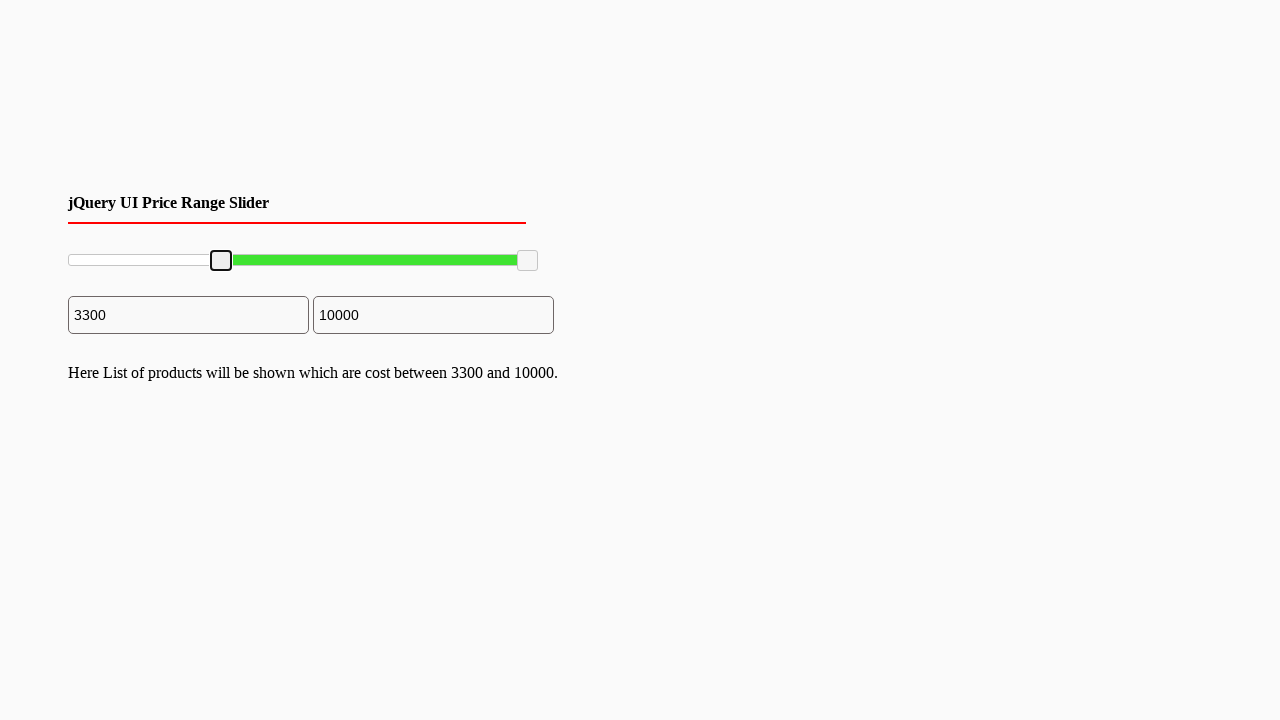

Moved mouse to maximum slider handle center at (528, 261)
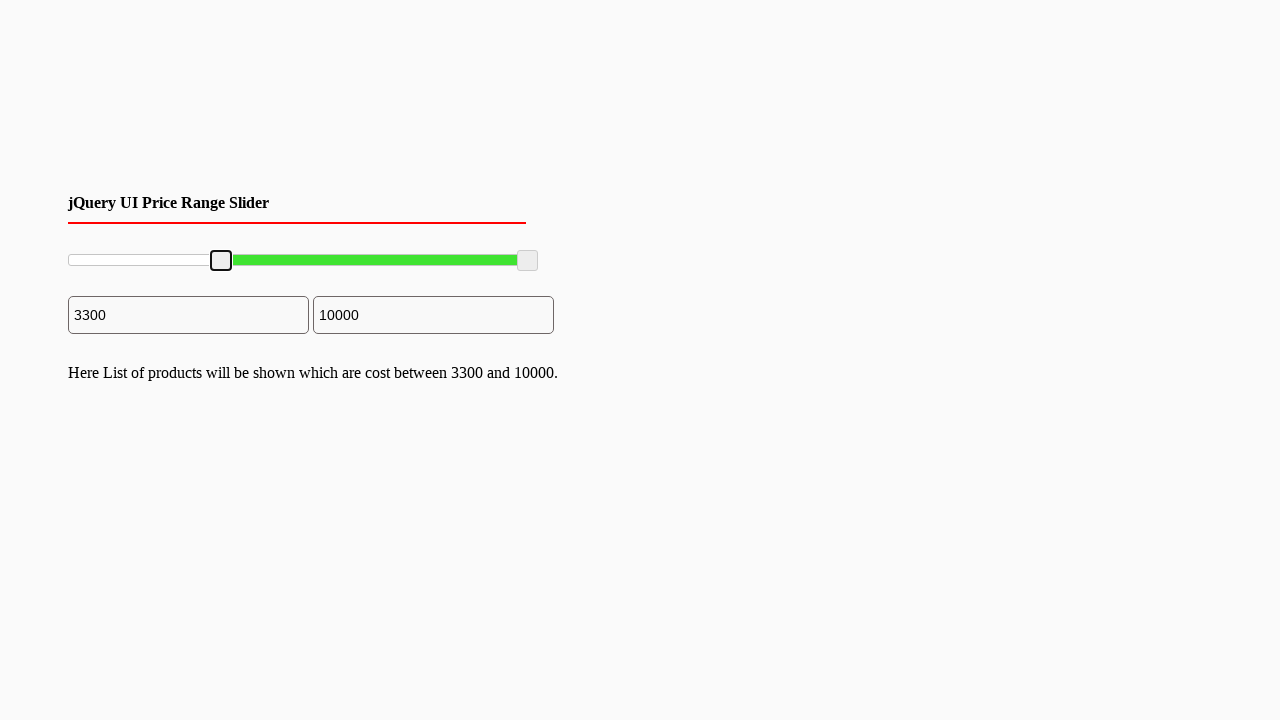

Pressed down mouse button on maximum slider handle at (528, 261)
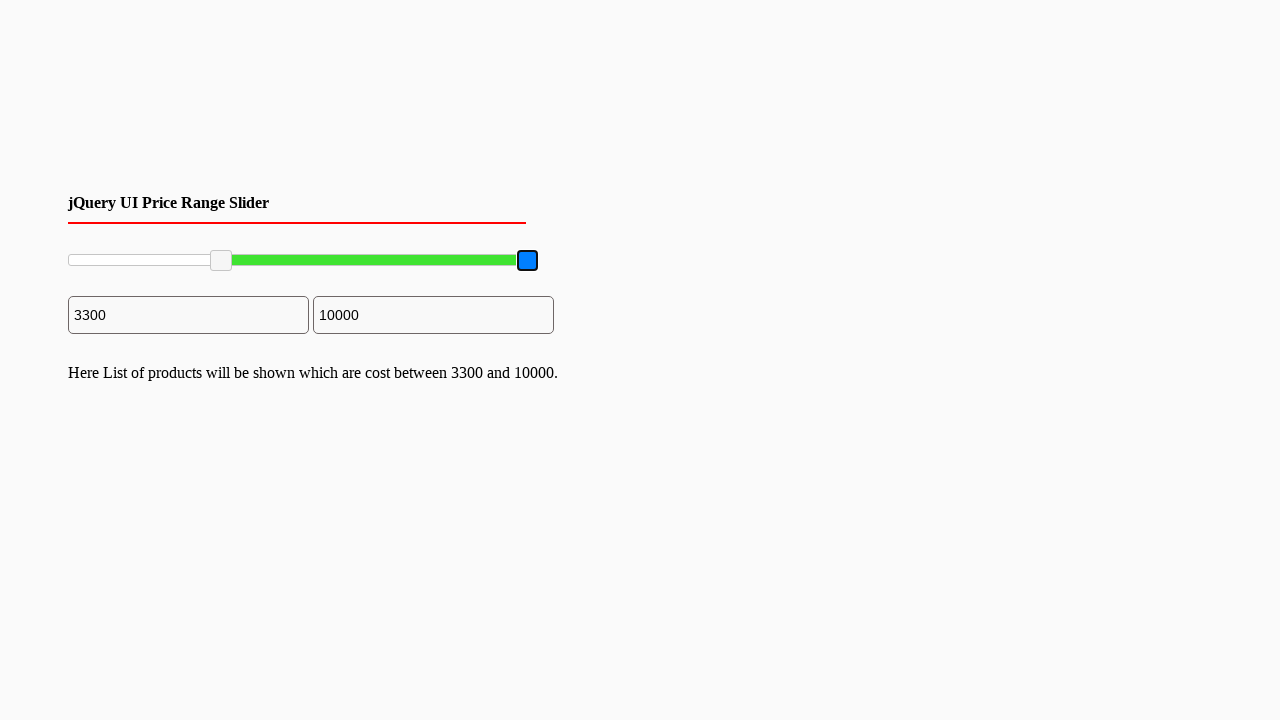

Dragged maximum slider handle 40 pixels to the left at (488, 261)
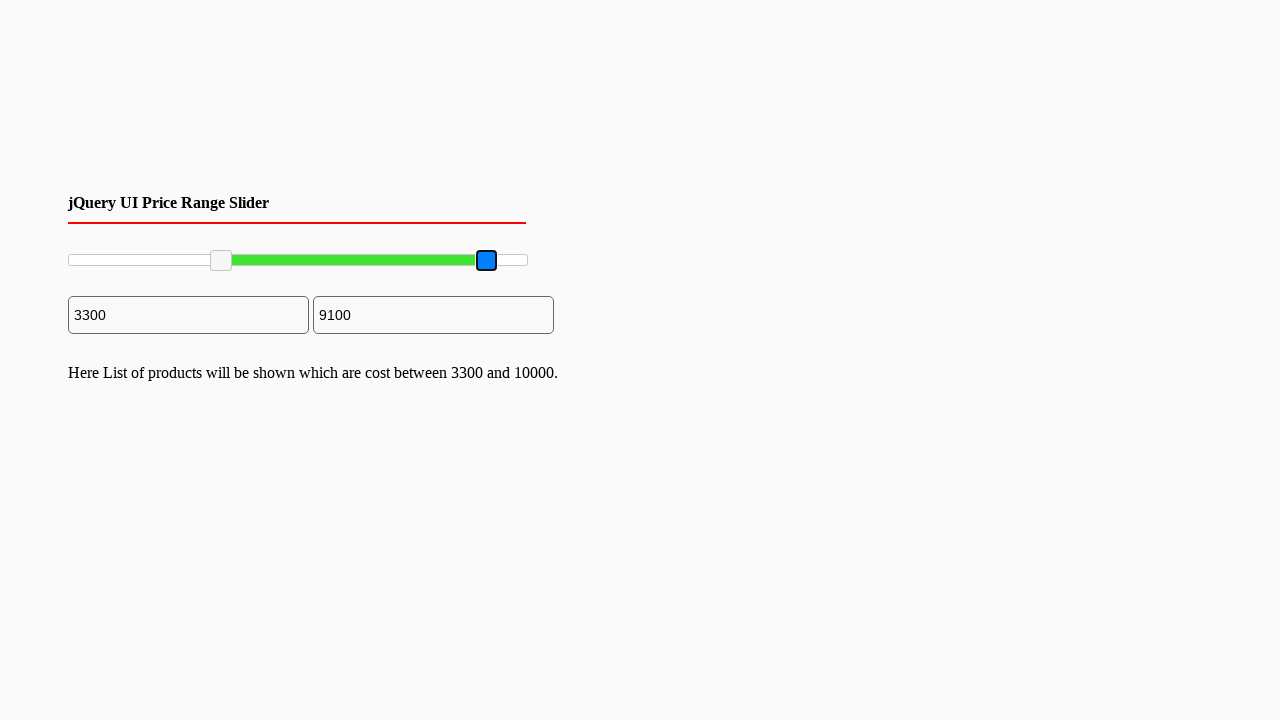

Released mouse button to complete maximum slider drag at (488, 261)
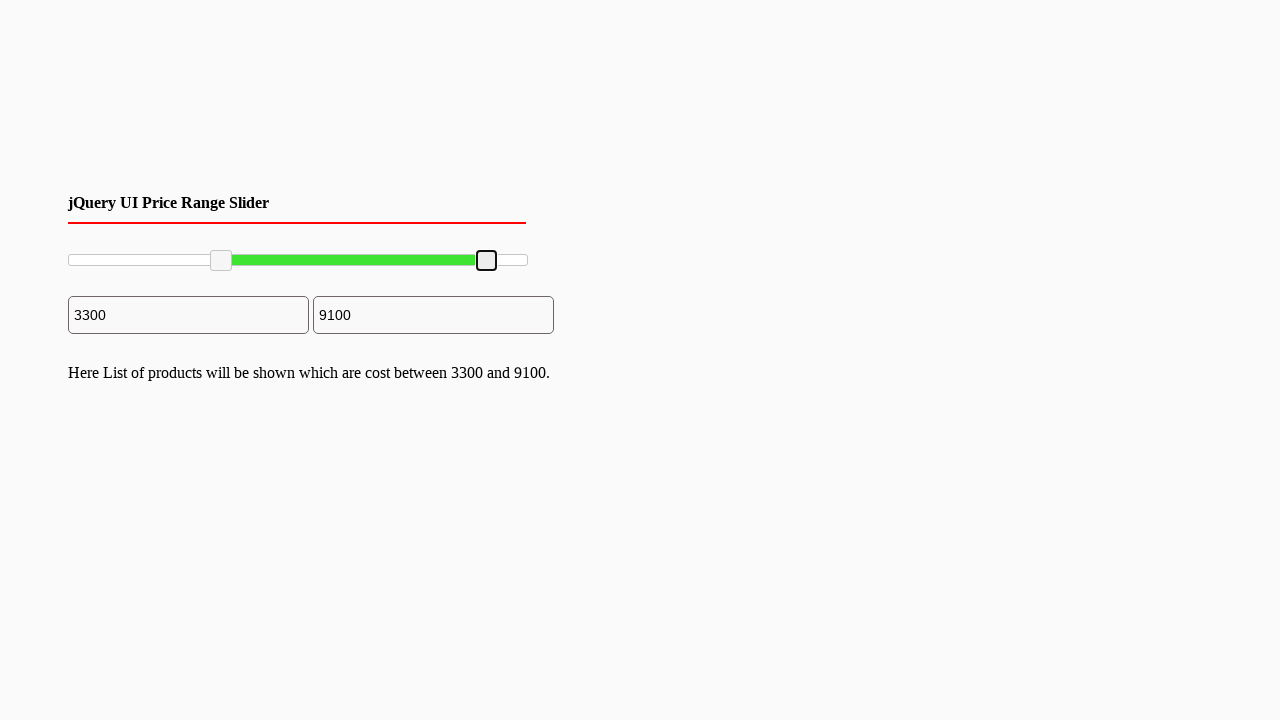

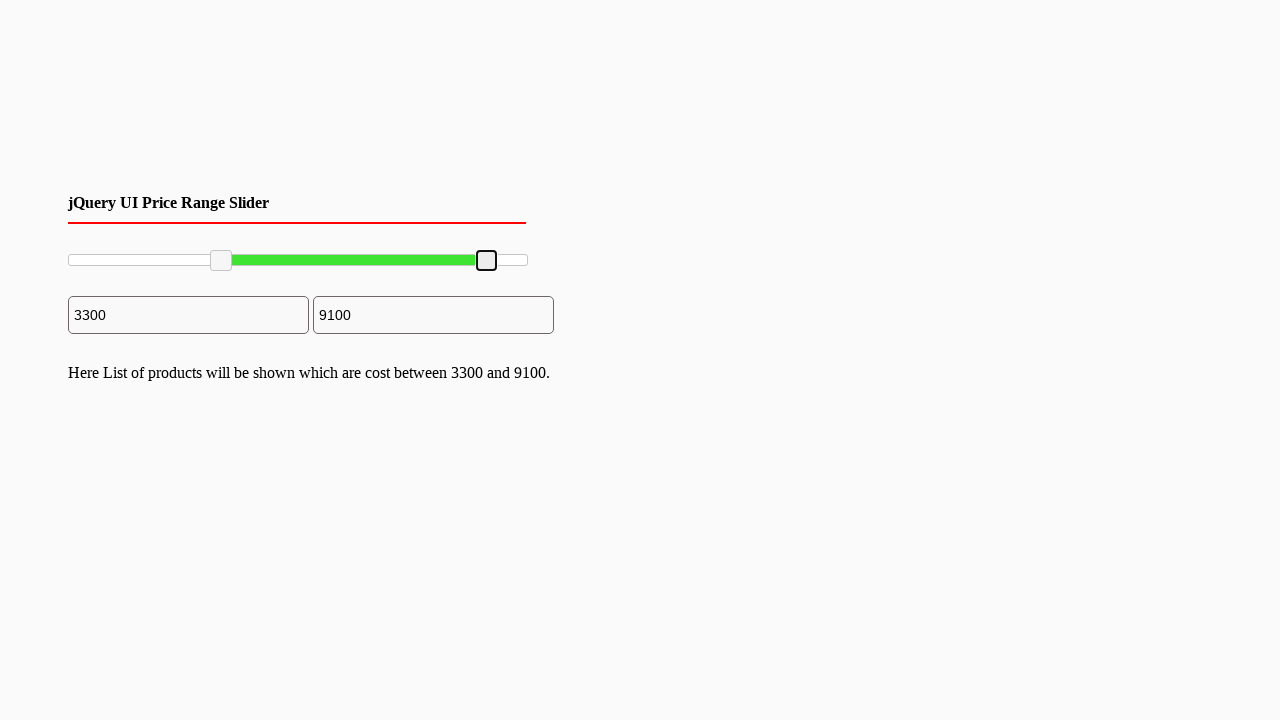